Demonstrates handling multiple browser windows by clicking a link on OrangeHRM demo site that opens a new window, then captures the window handles.

Starting URL: https://opensource-demo.orangehrmlive.com/

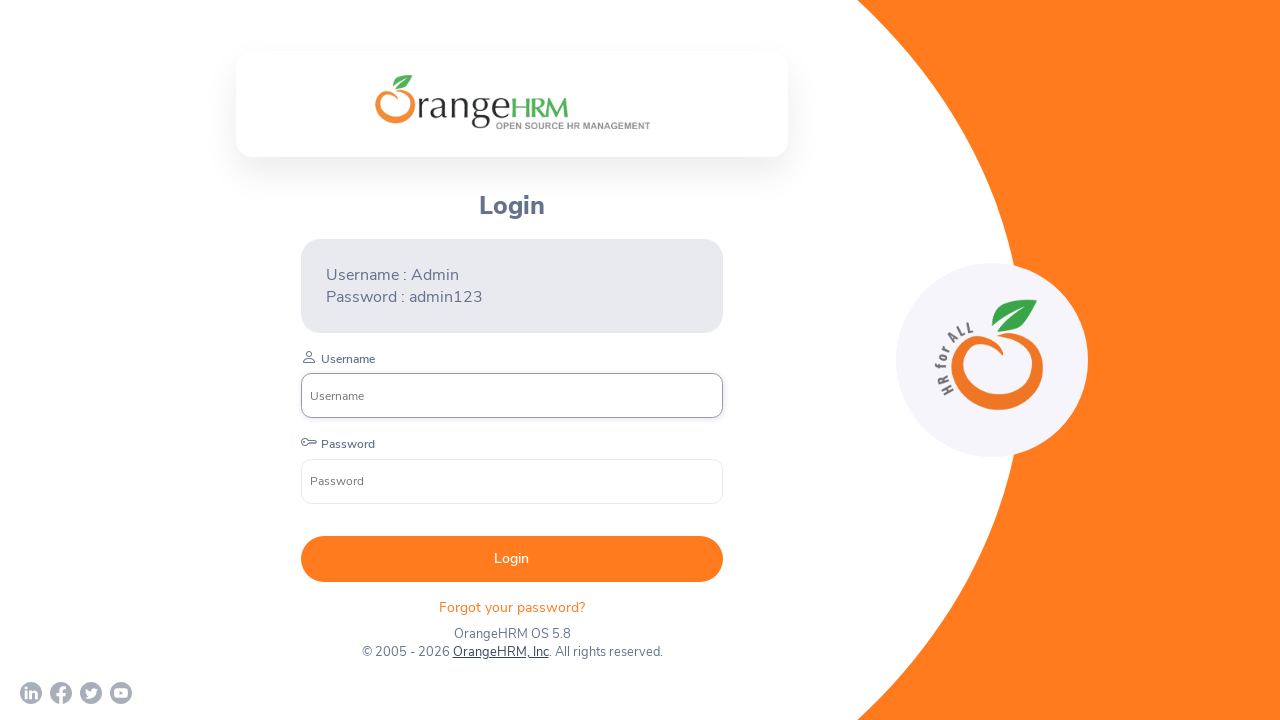

Waited for OrangeHRM demo page to load (networkidle)
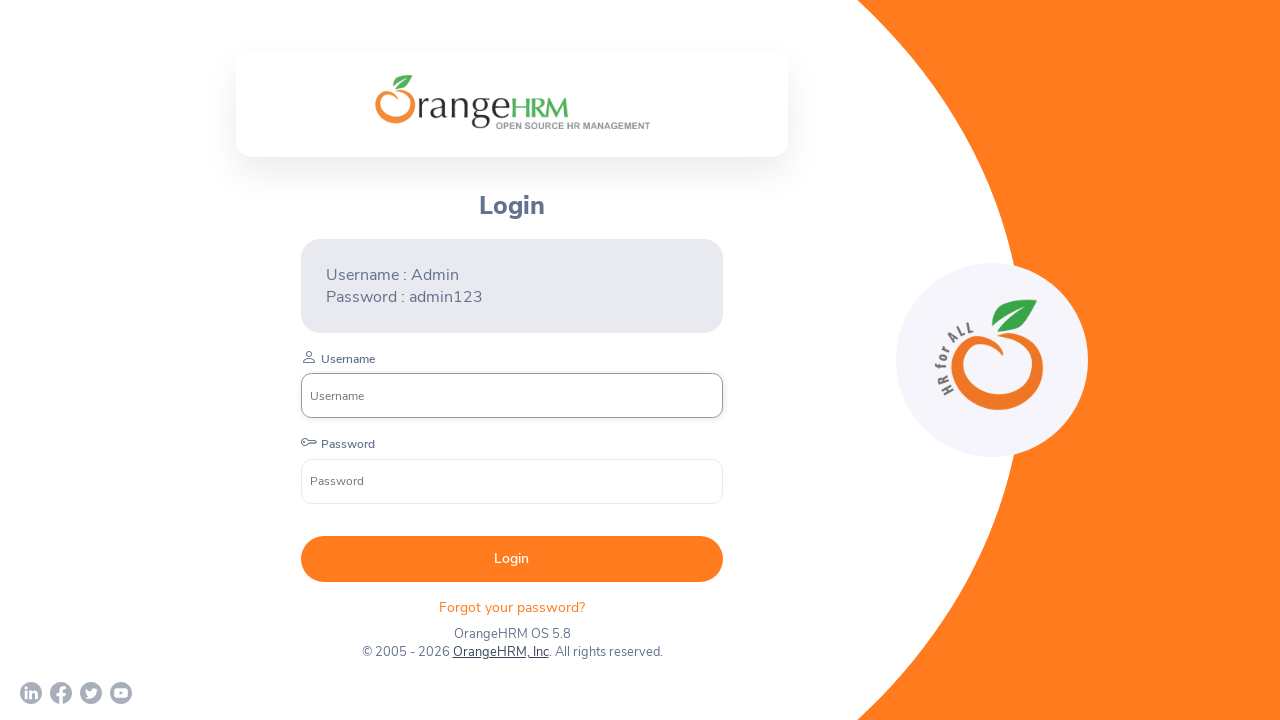

Clicked on 'OrangeHRM, Inc' link to open new window at (500, 652) on text=OrangeHRM, Inc
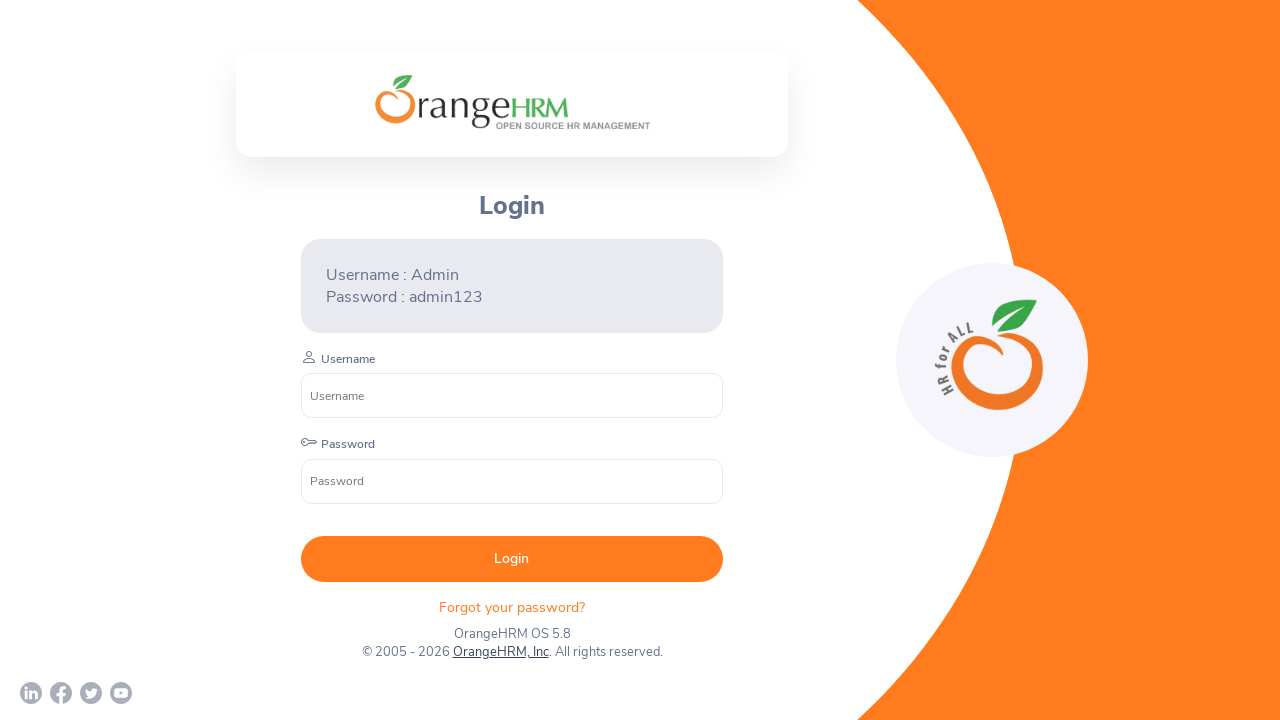

New window/page object captured
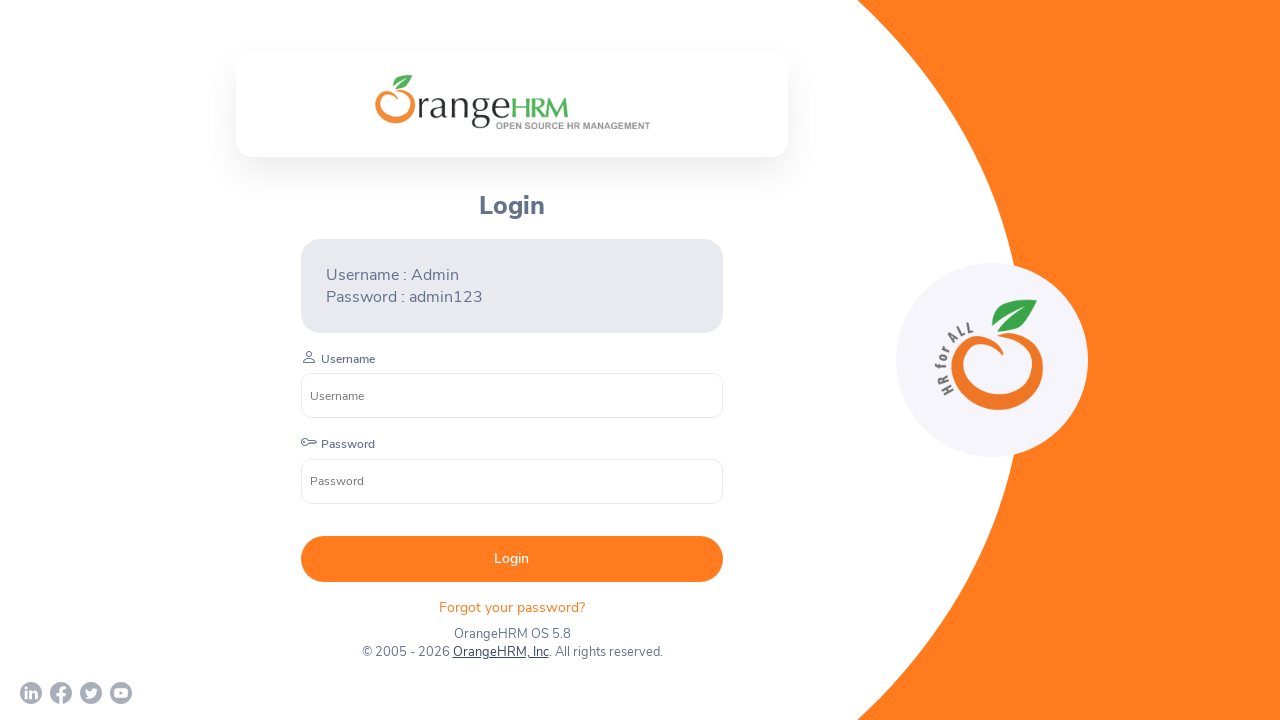

Waited for new page to load (load state)
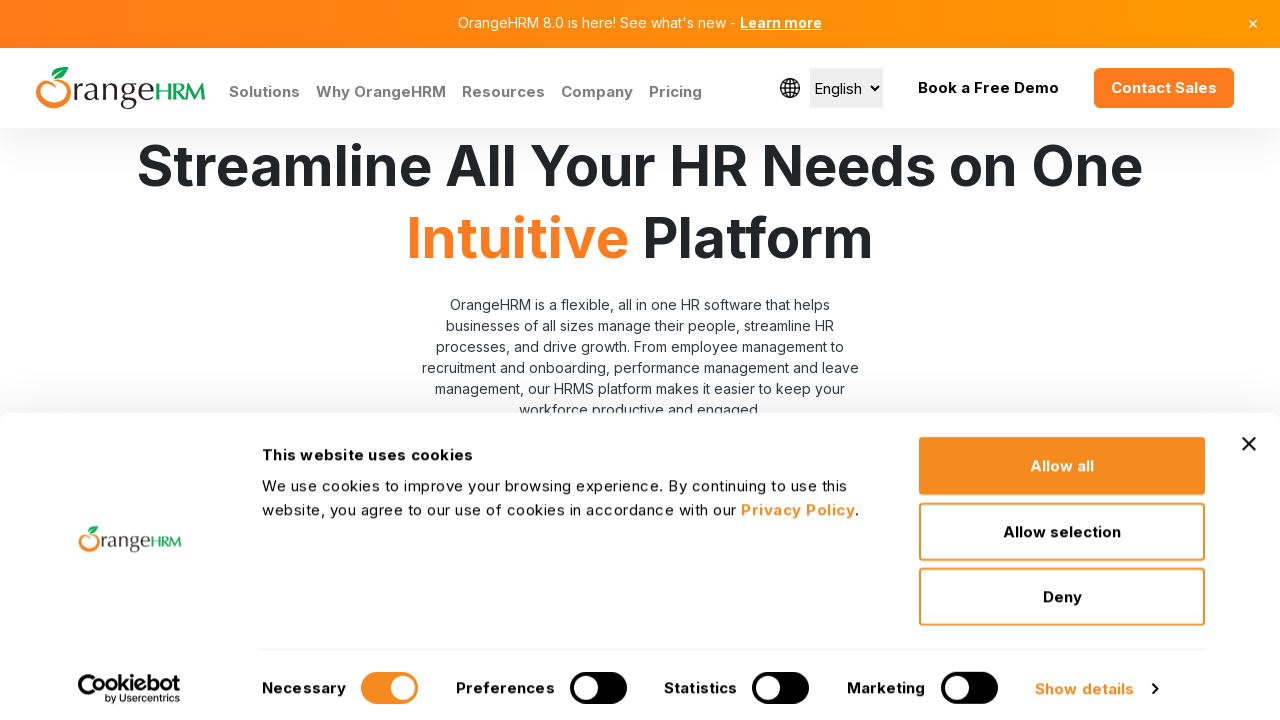

Retrieved all window handles - total windows: 2
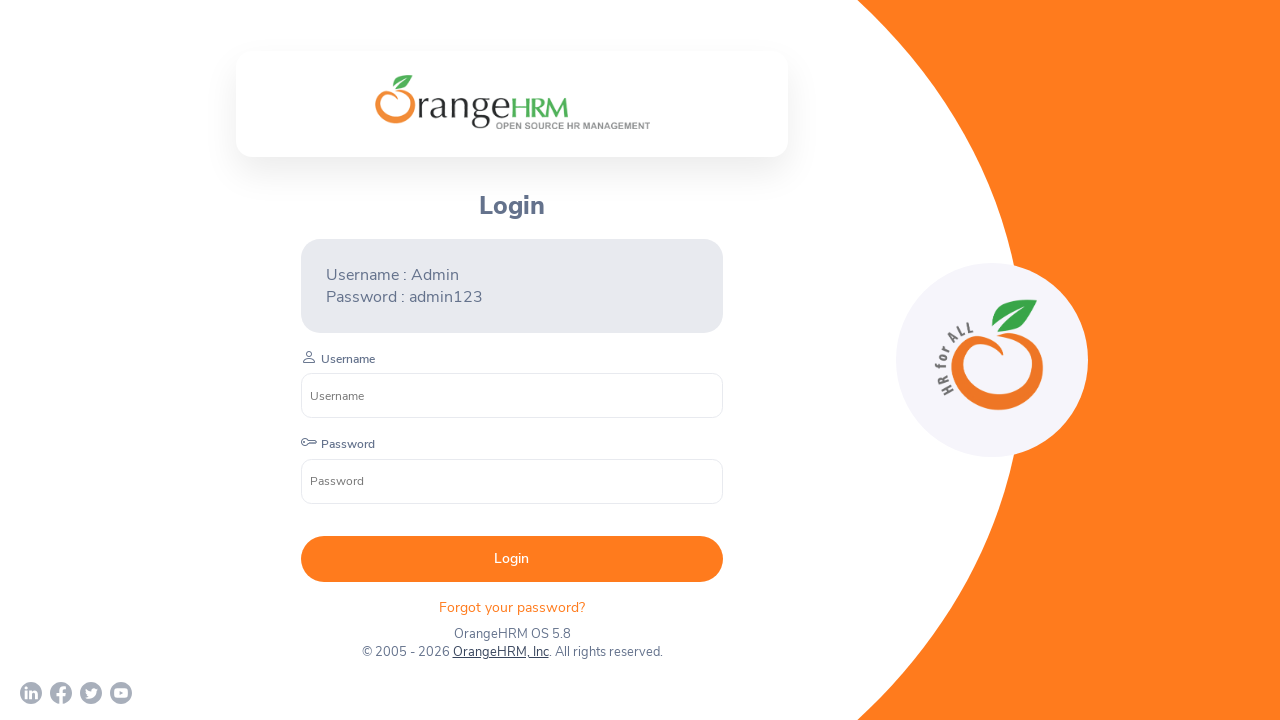

Printed window count: 2 windows
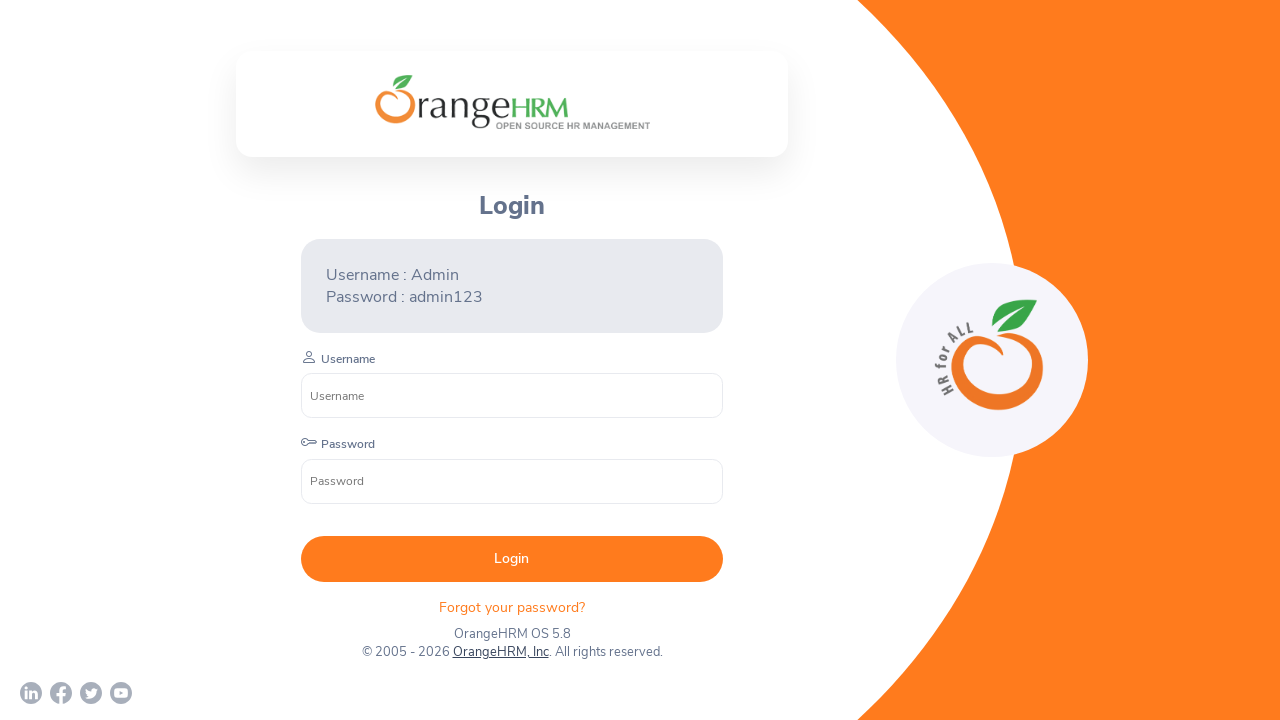

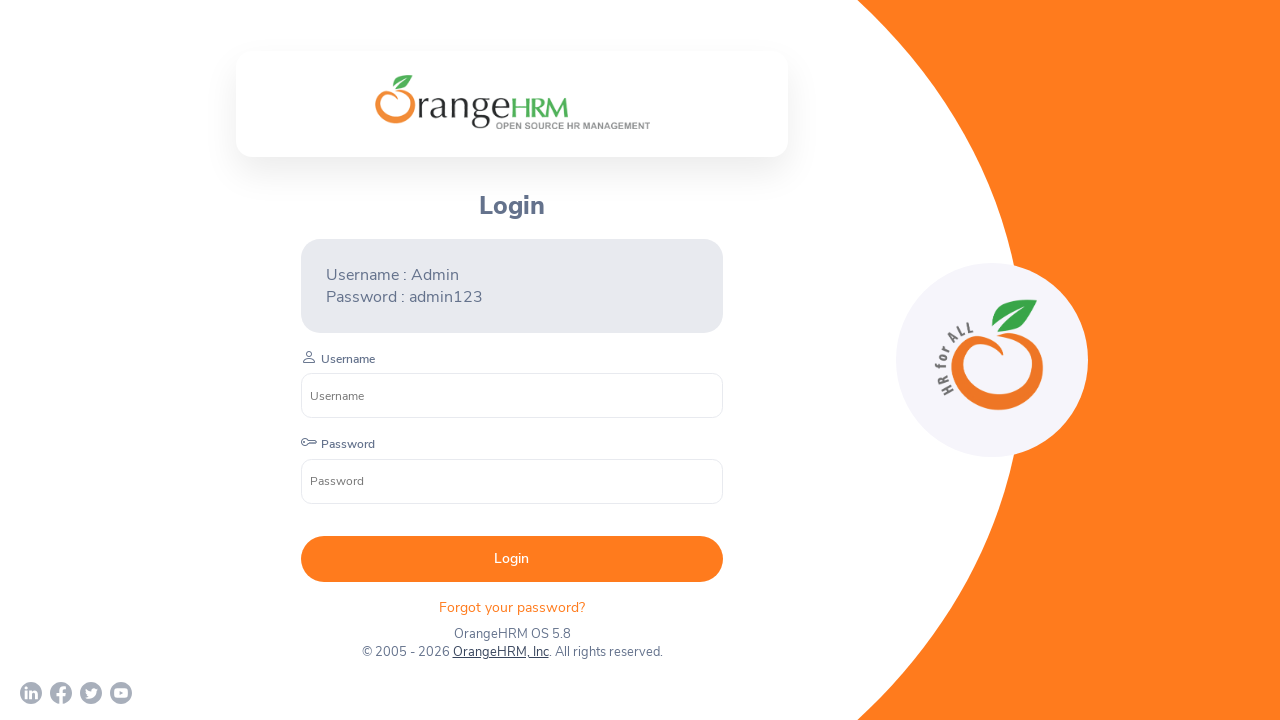